Tests hover functionality by hovering over three images and verifying that the corresponding user names become visible after each hover action.

Starting URL: https://practice.cydeo.com/hovers

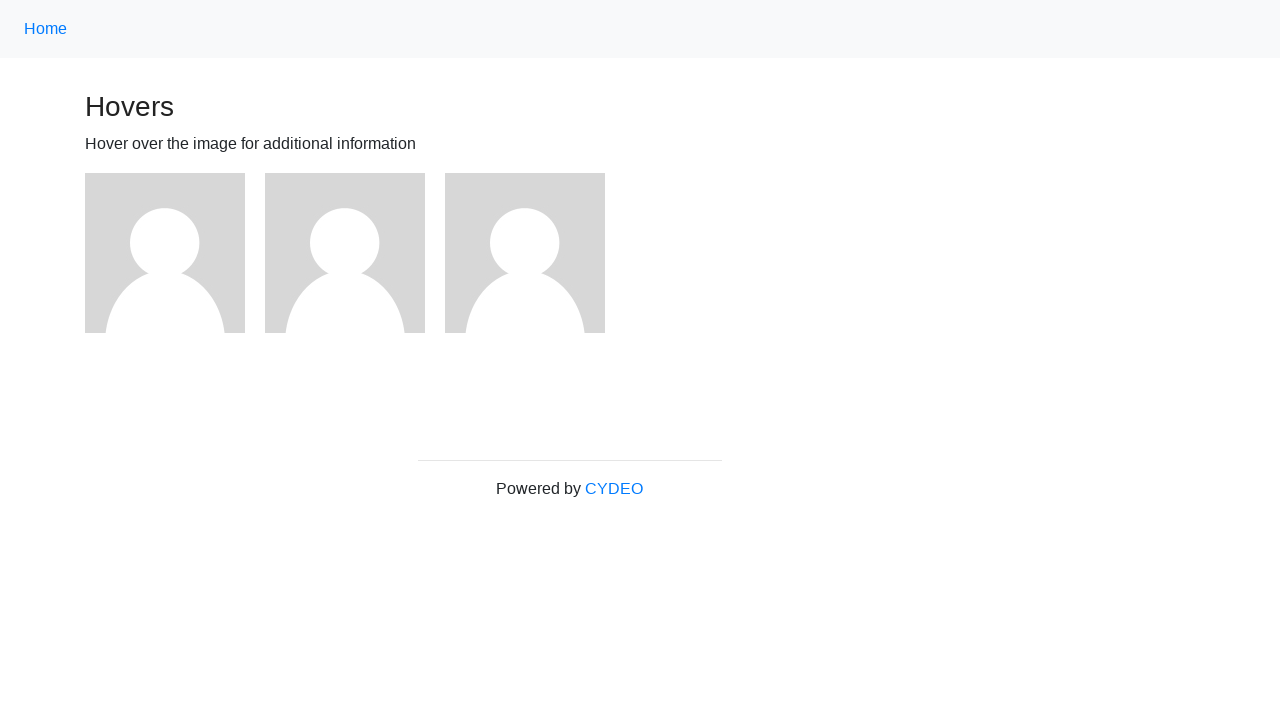

Hovered over first image at (165, 253) on (//img)[1]
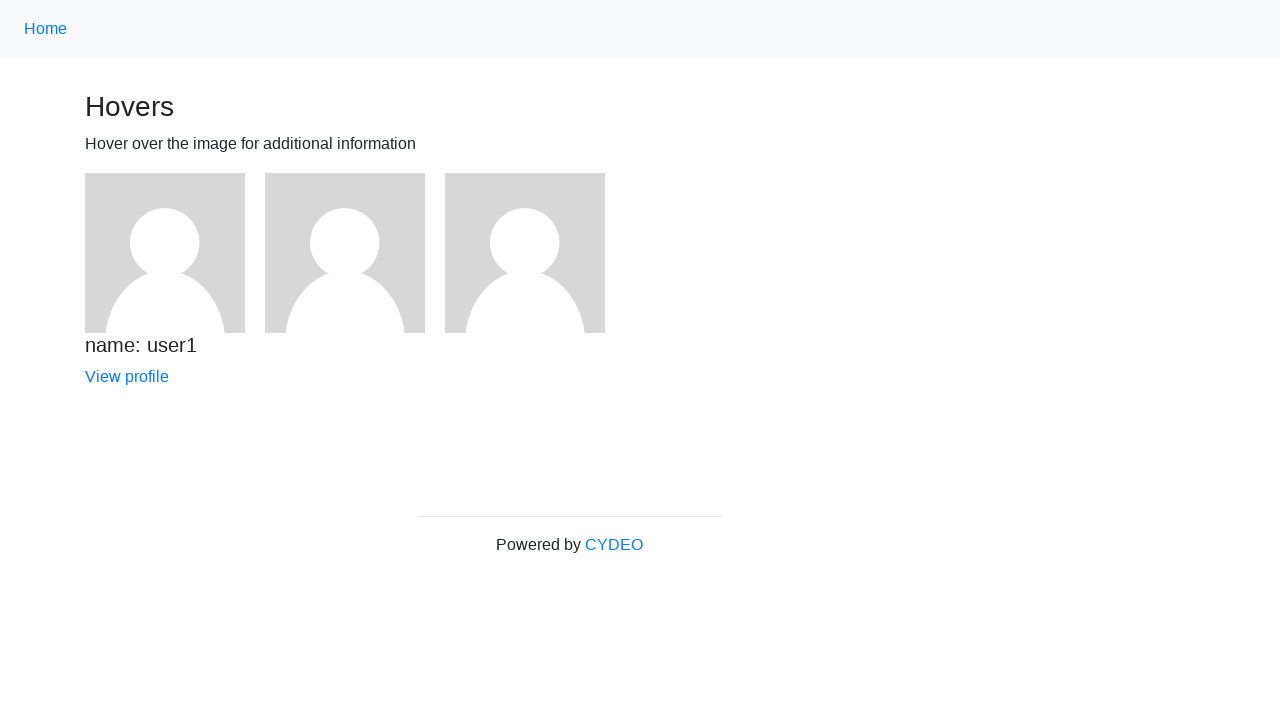

Verified user1 name is visible after hover
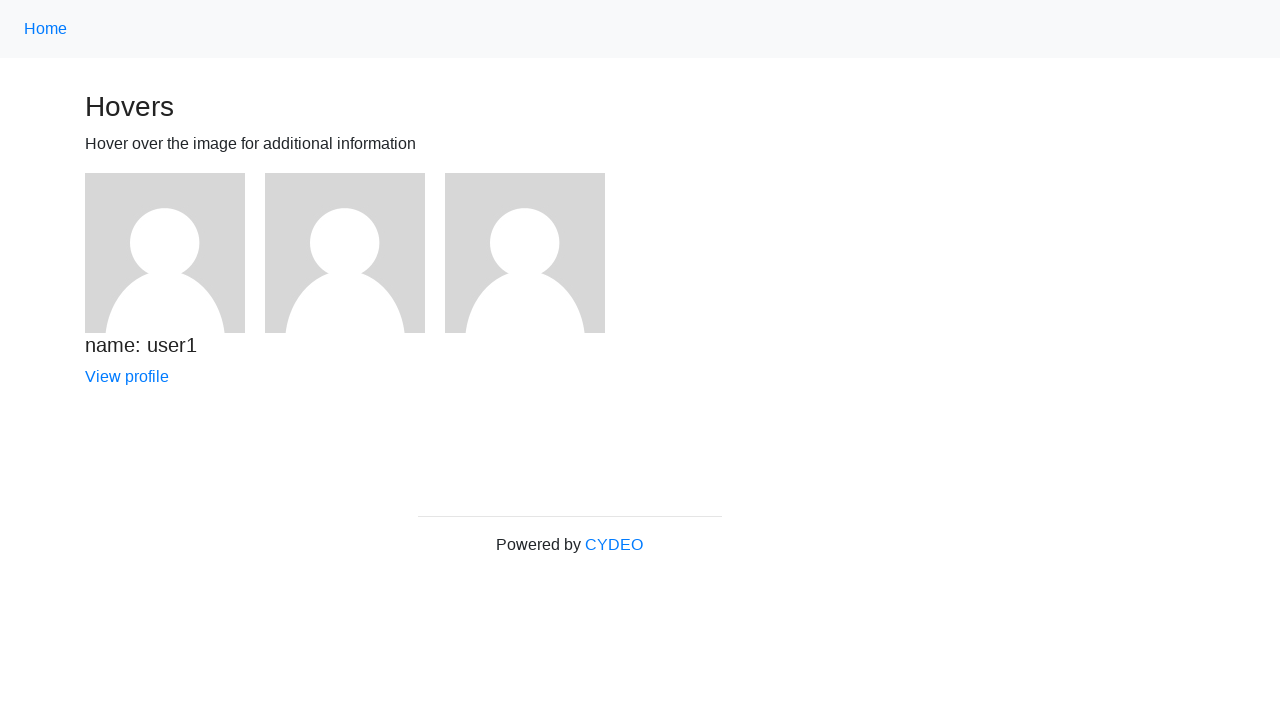

Hovered over second image at (345, 253) on (//img)[2]
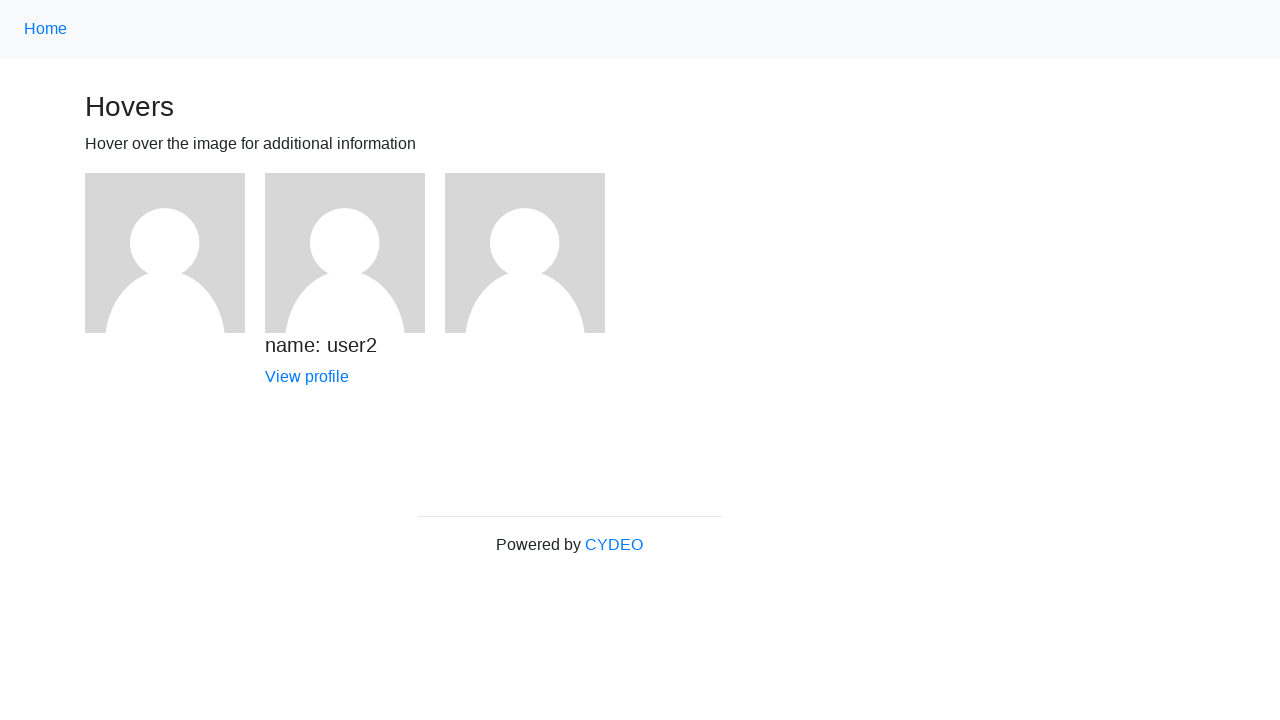

Verified user2 name is visible after hover
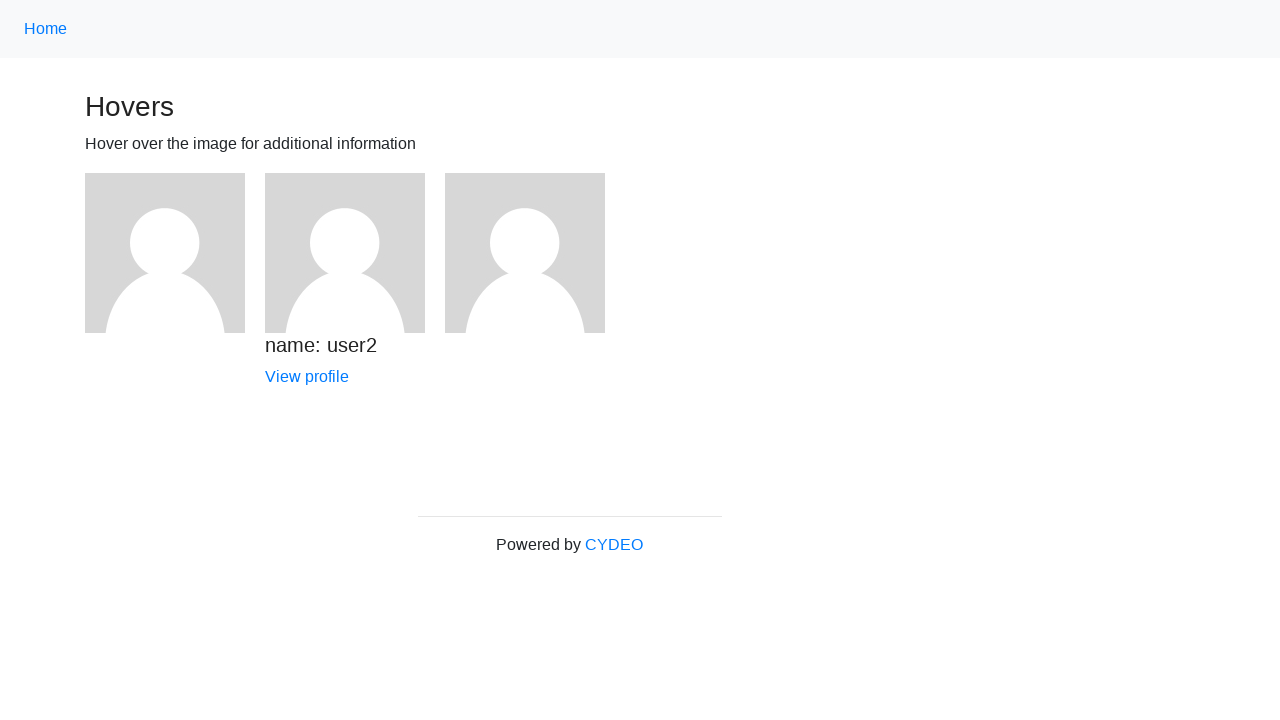

Hovered over third image at (525, 253) on (//img)[3]
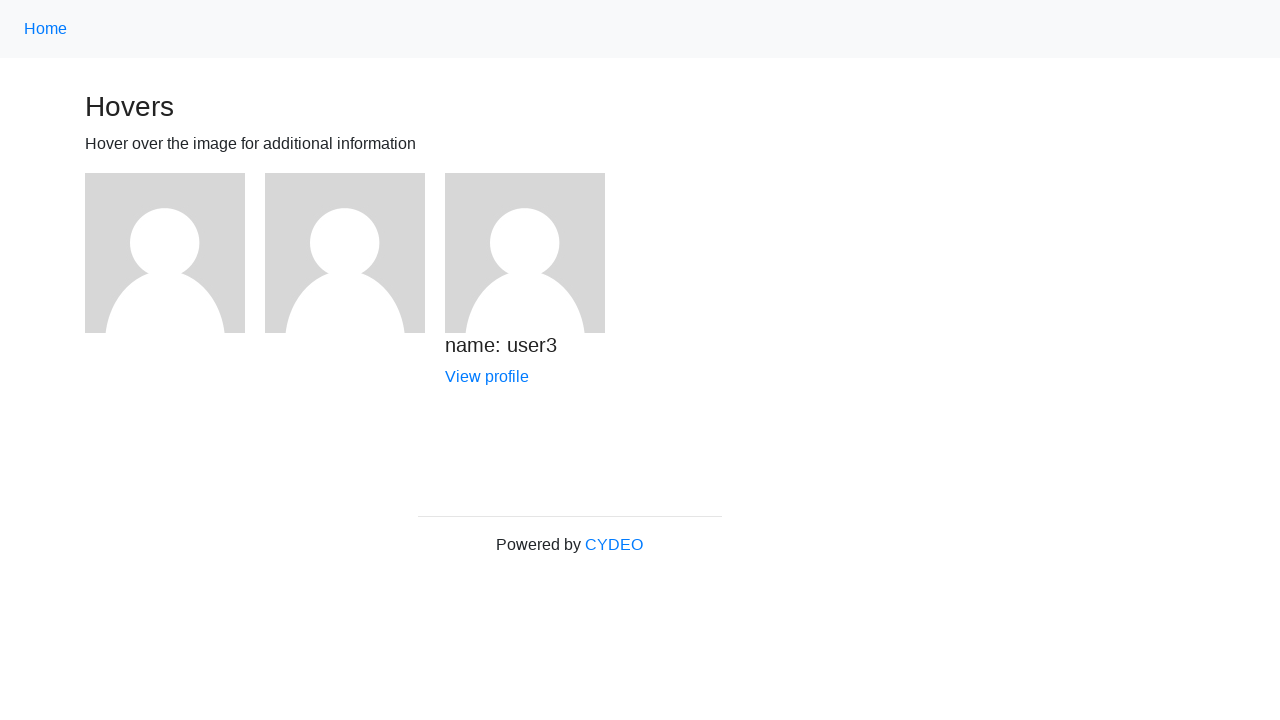

Verified user3 name is visible after hover
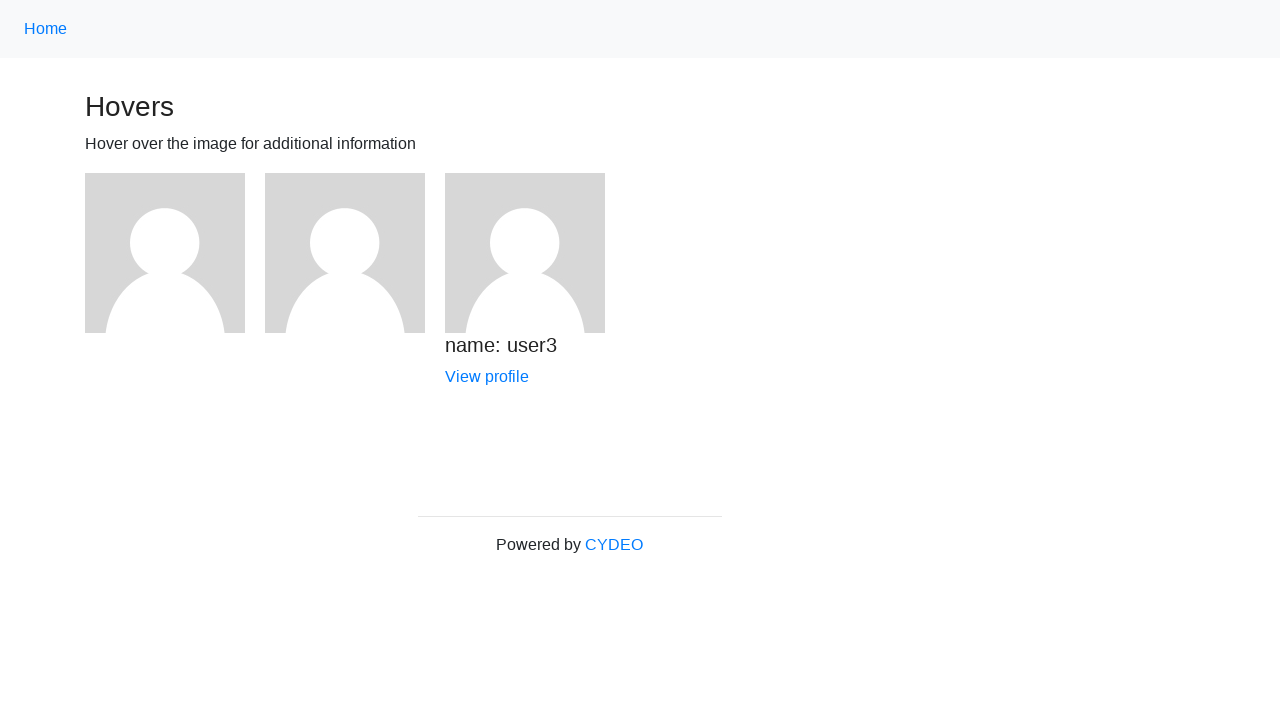

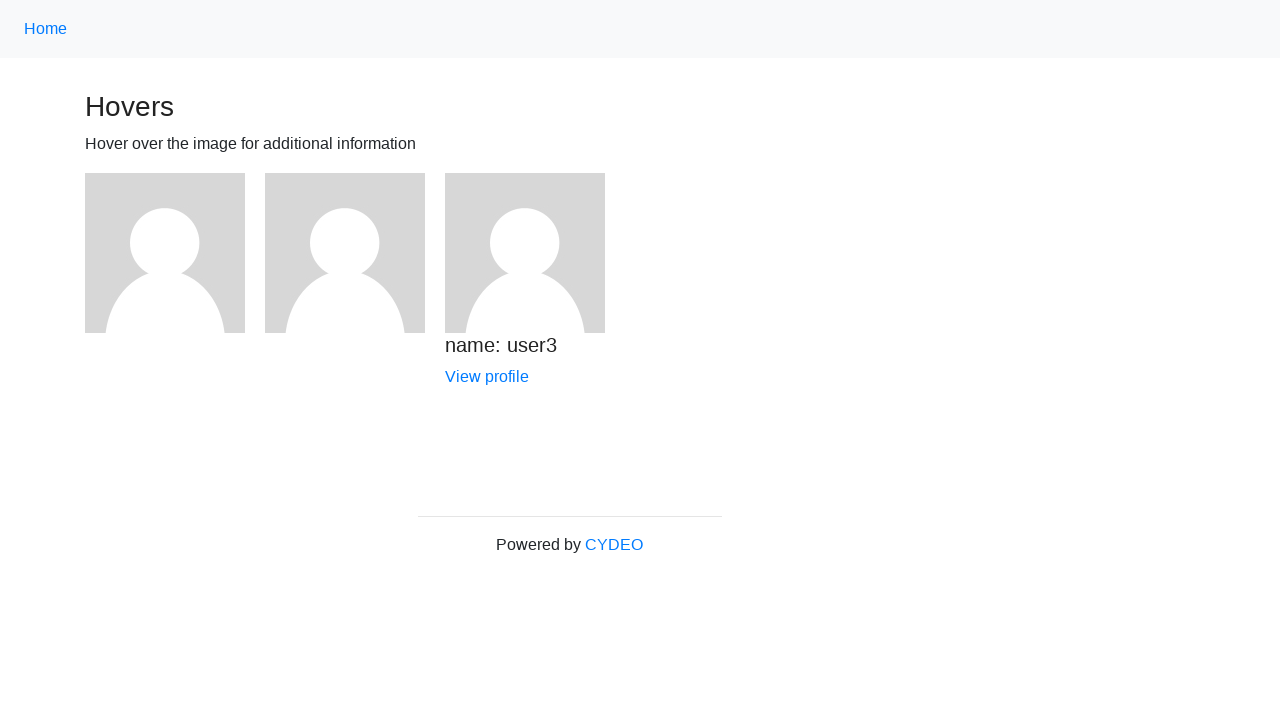